Tests the EMI Calculator website by interacting with various loan calculators (EMI Calculator, Loan Amount Calculator, Loan Tenure Calculator), manipulating sliders for loan amount, interest rate, tenure, and fees, and changing the tenure scale from years to months.

Starting URL: https://emicalculator.net

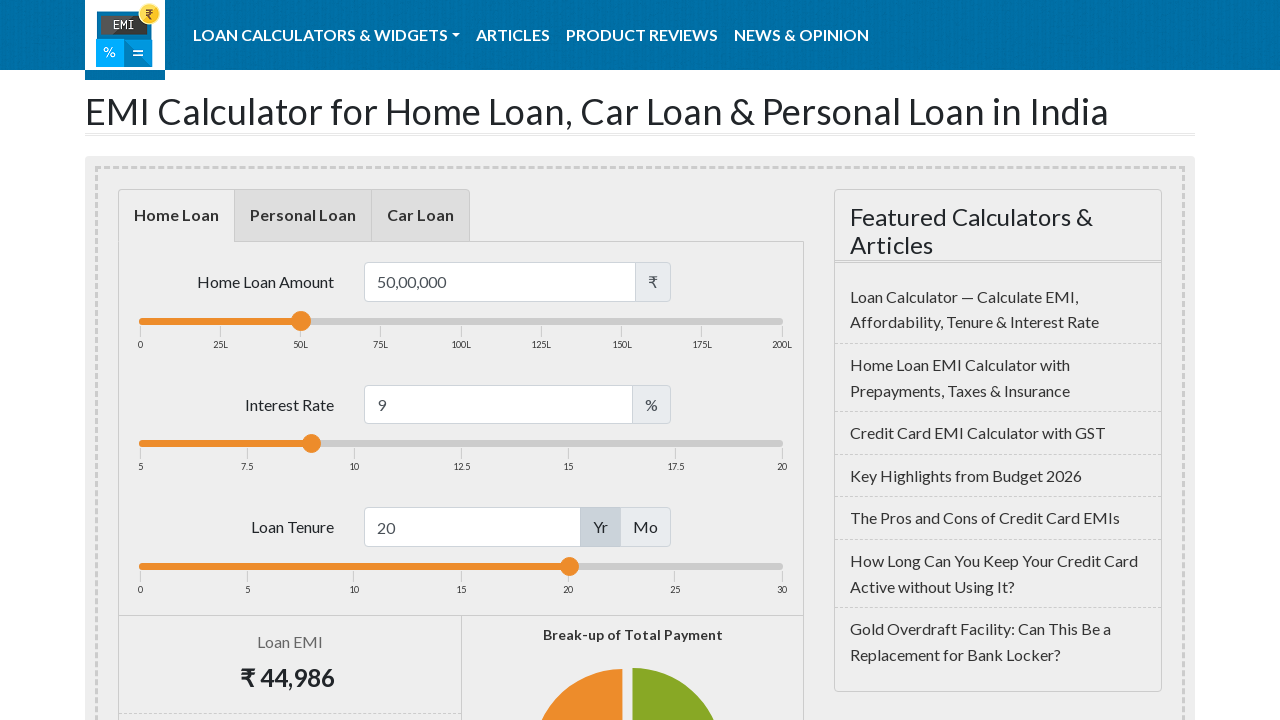

Clicked on 'Calculators' menu at (327, 35) on xpath=//*[@id='menu-item-2696']
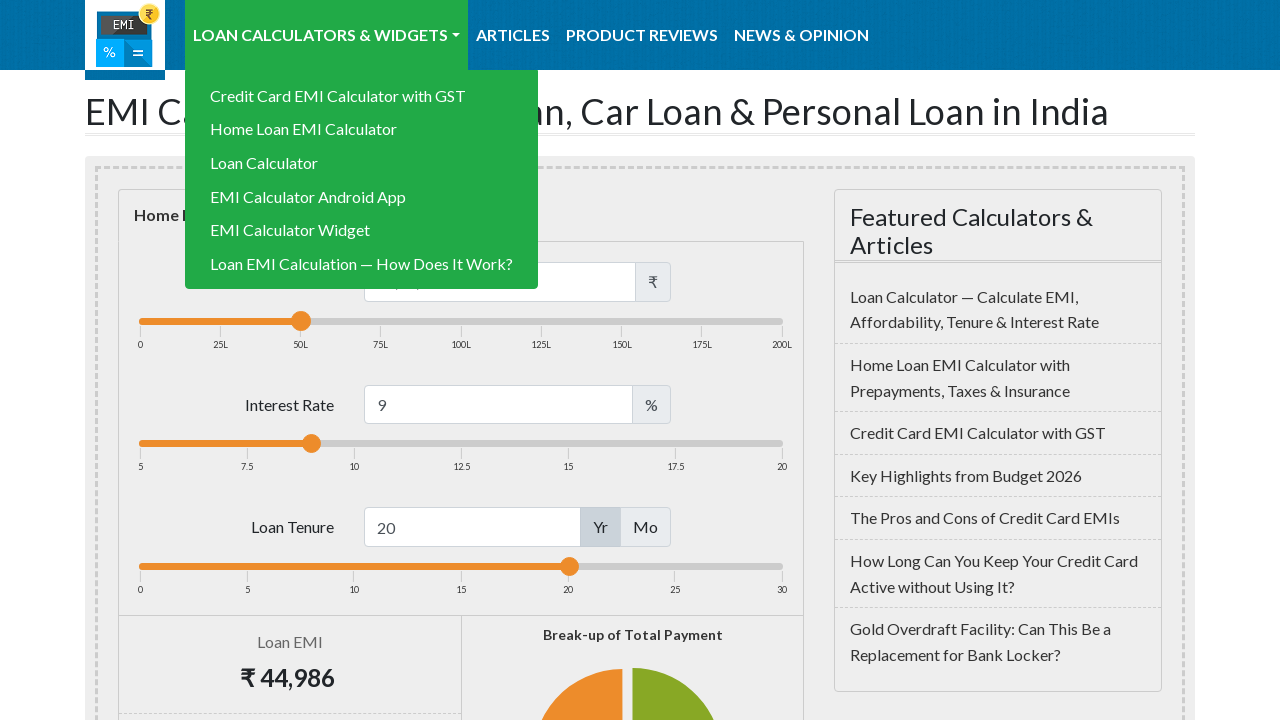

Clicked on 'Loan Calculators' submenu at (362, 163) on xpath=//*[@id='menu-item-2423']
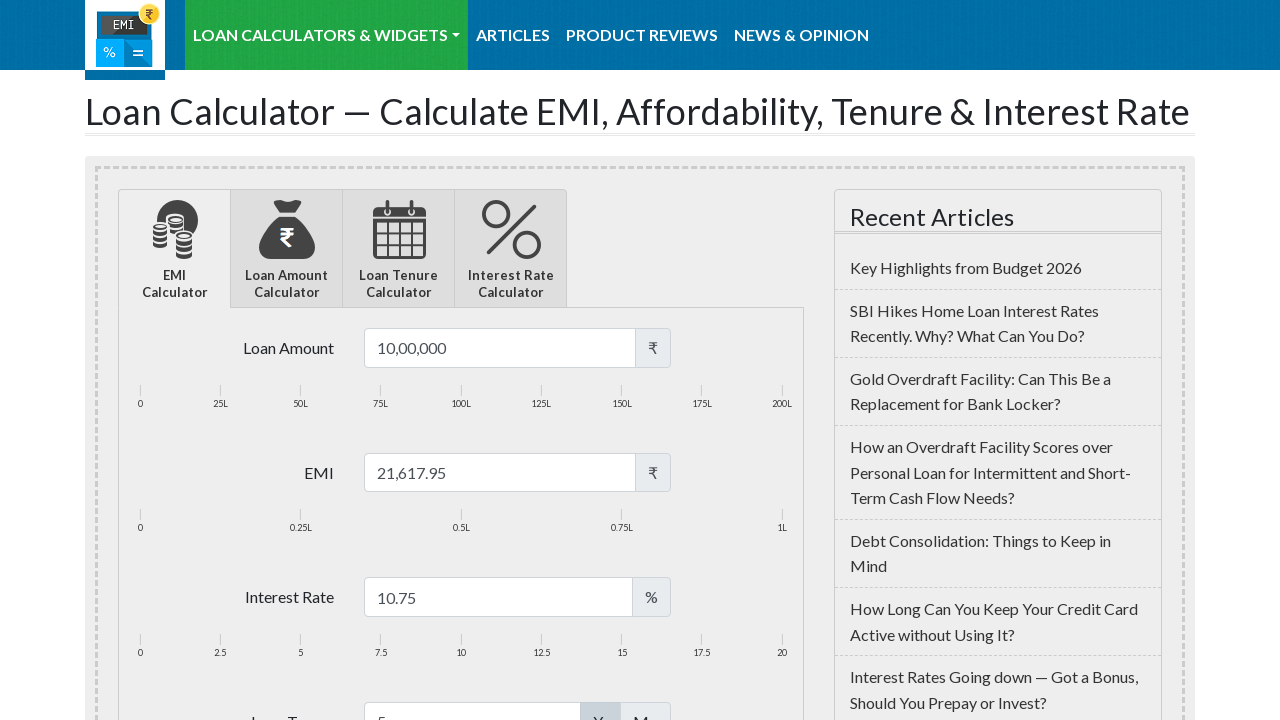

Navigated back to EMI Calculator homepage to avoid ads
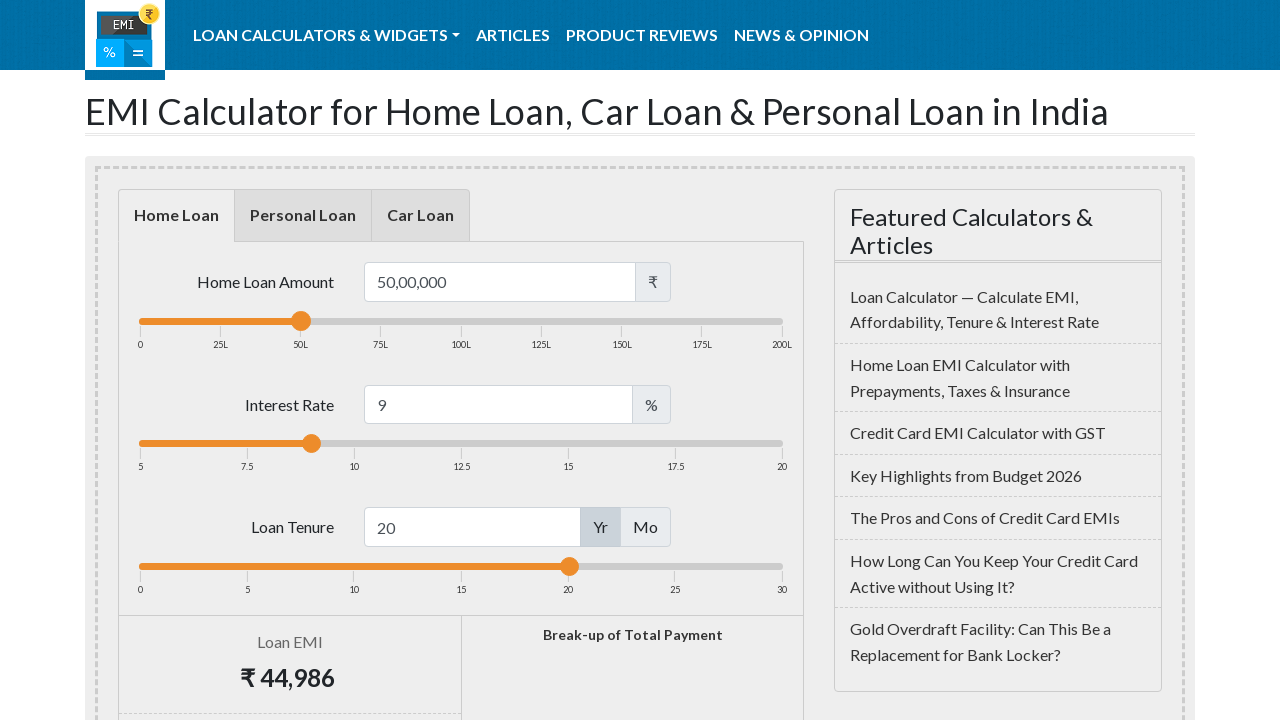

Clicked on 'Calculators' menu again at (327, 35) on xpath=//*[@id='menu-item-2696']
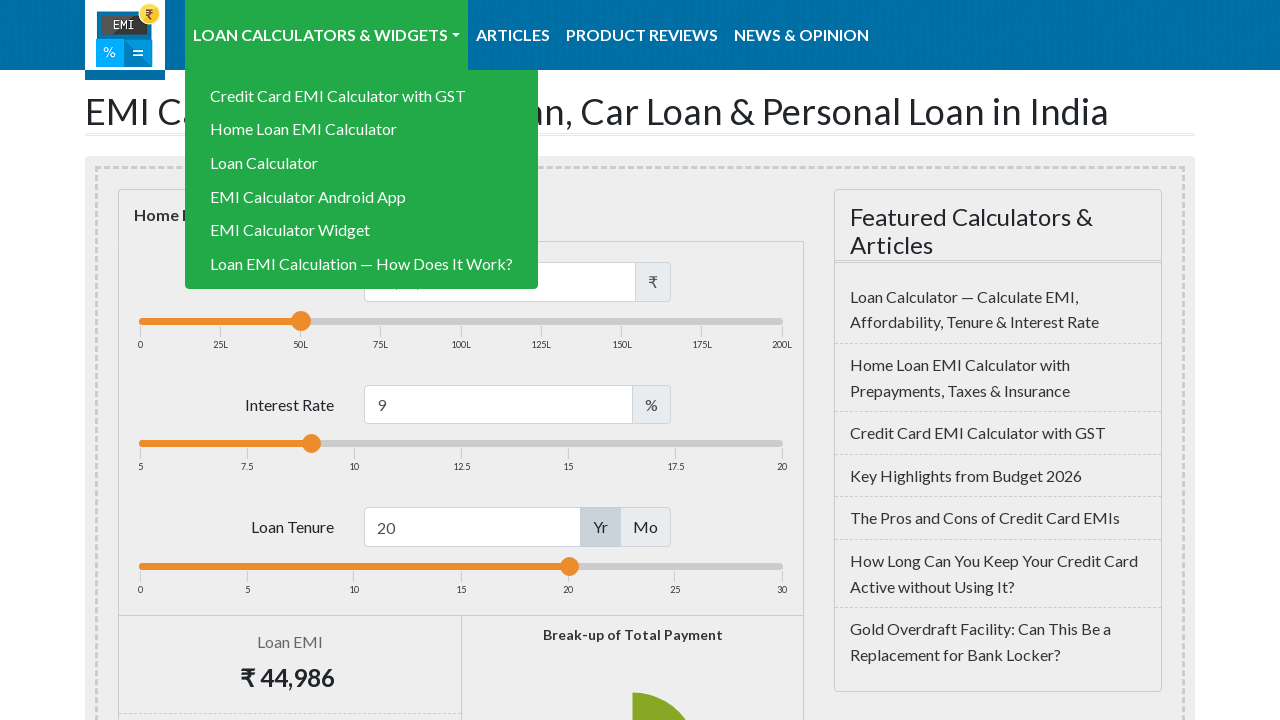

Clicked on 'Loan Calculators' submenu again at (362, 163) on xpath=//*[@id='menu-item-2423']
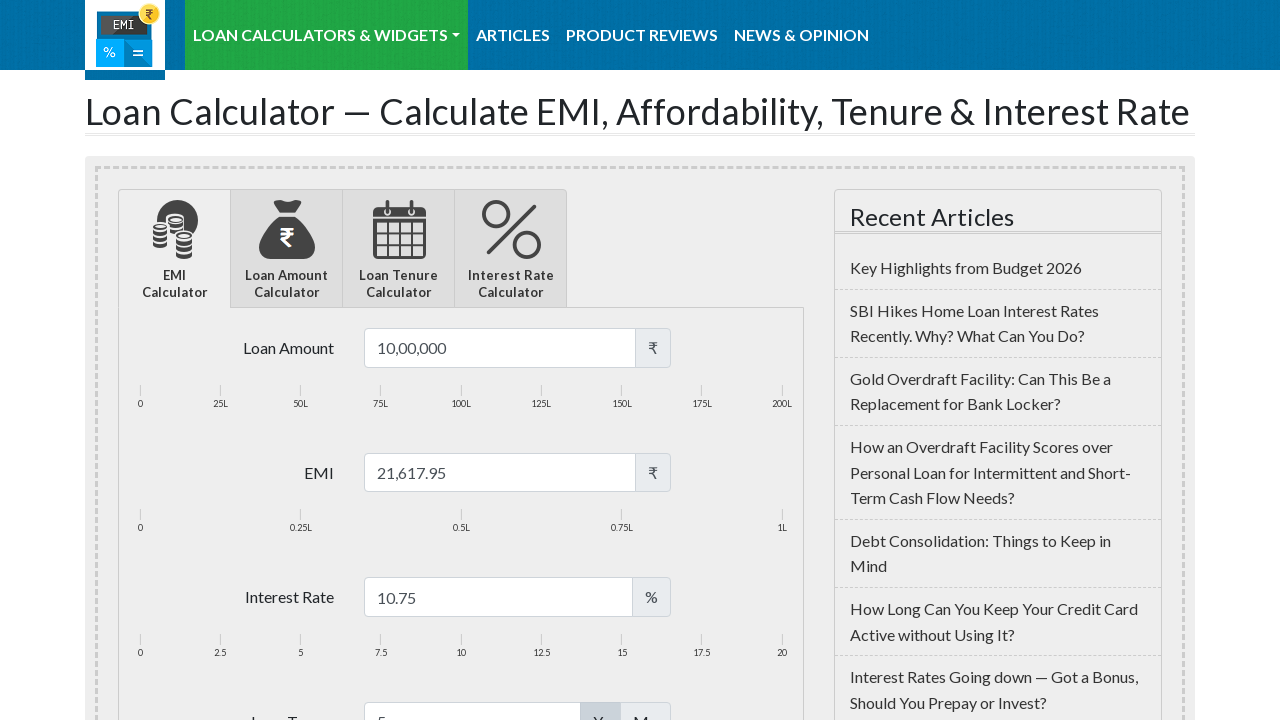

EMI Calculator page loaded - loan amount slider visible
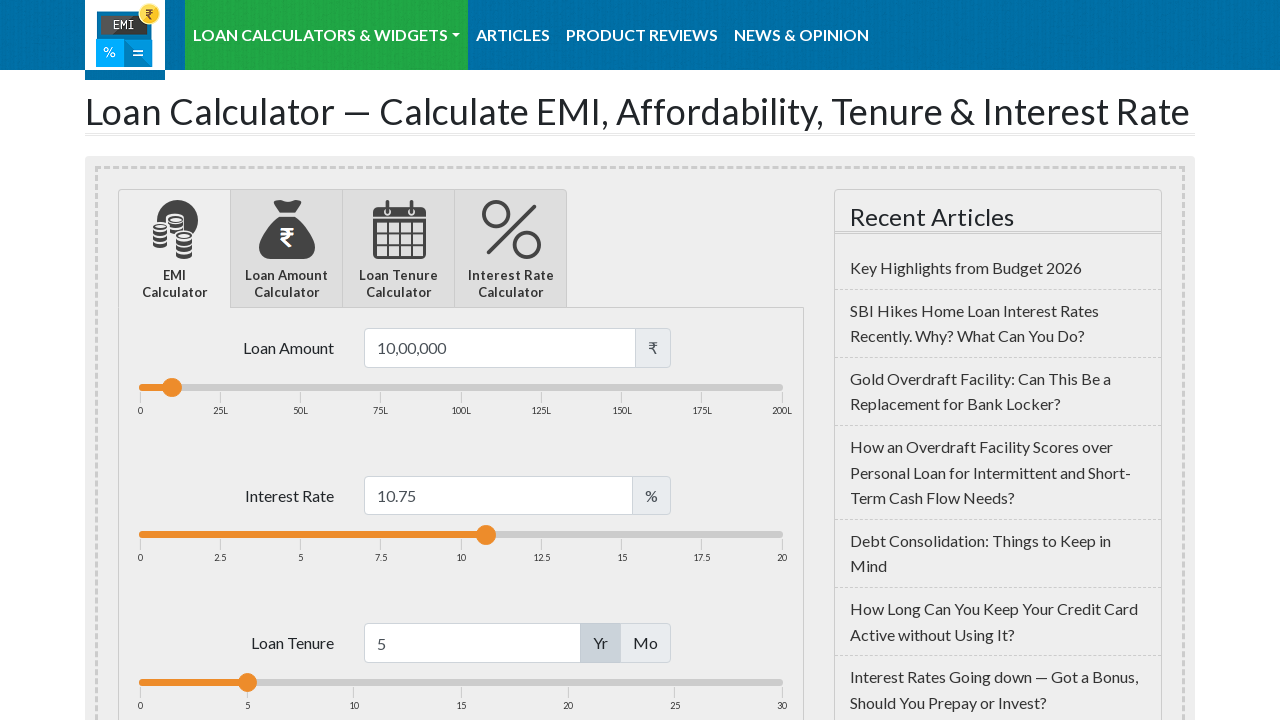

Dragged loan amount slider to the right at (222, 387)
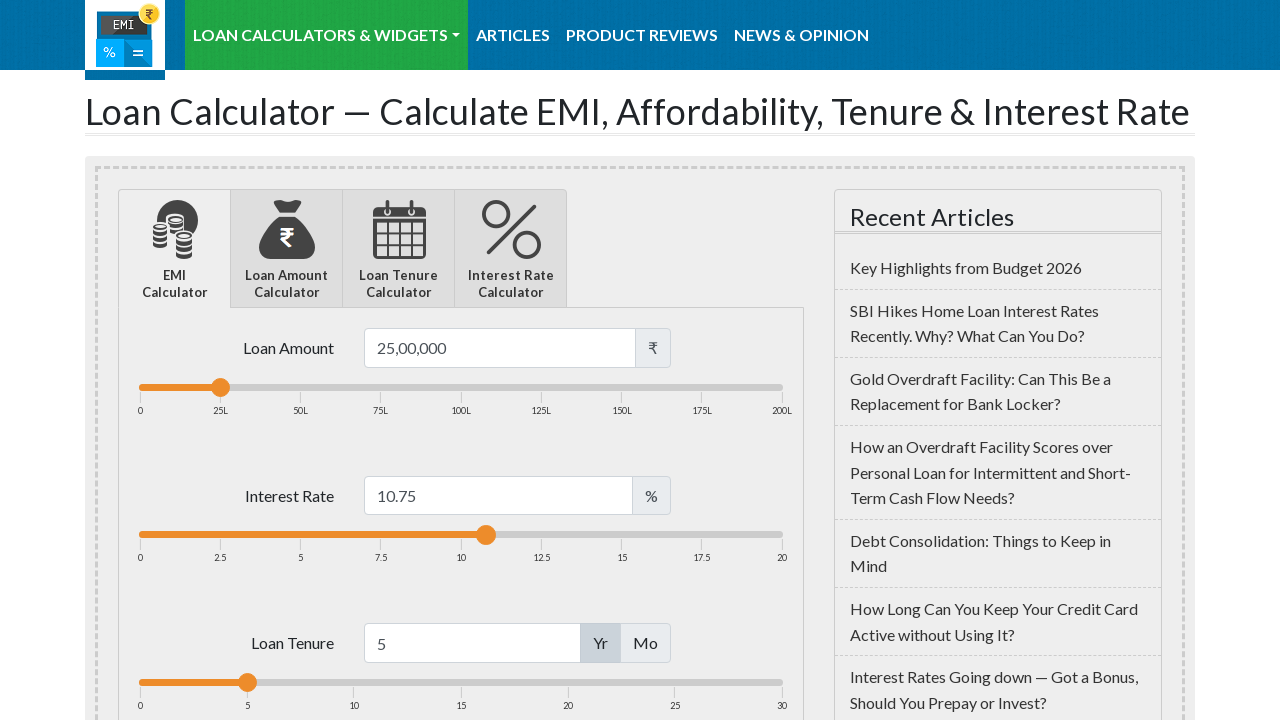

Dragged interest rate slider to the right at (496, 535)
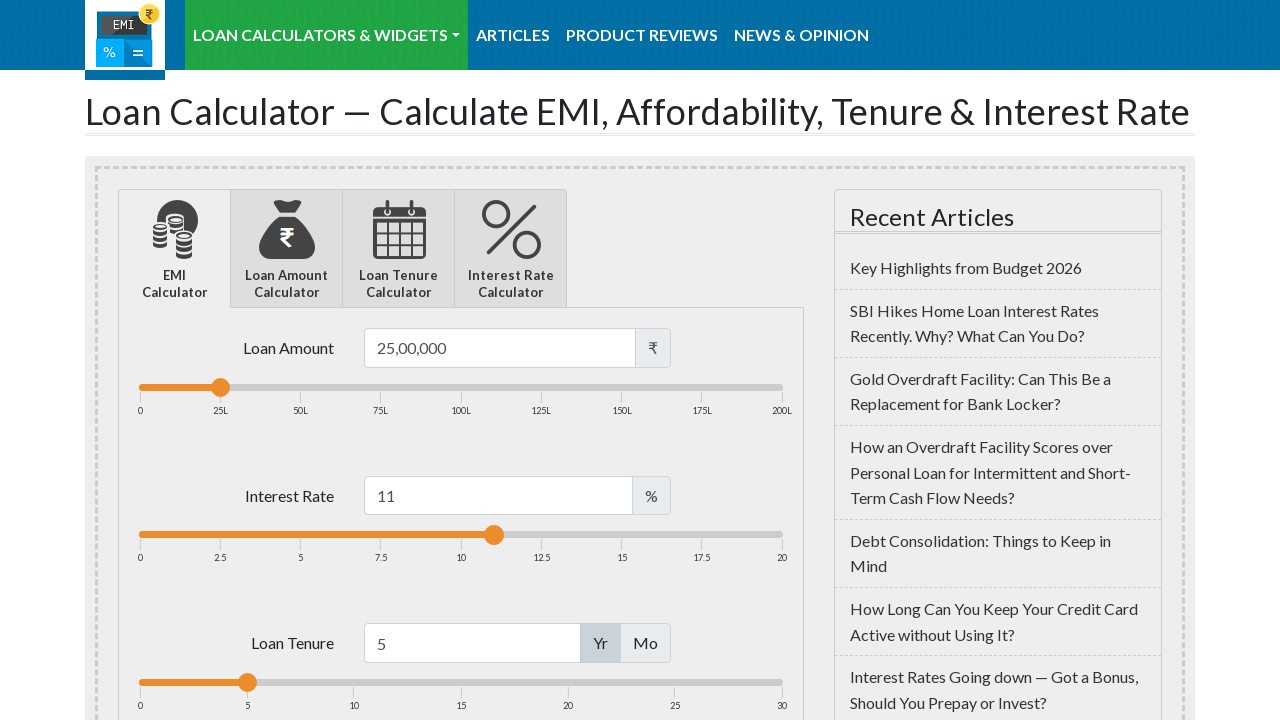

Dragged tenure slider to the right at (257, 683)
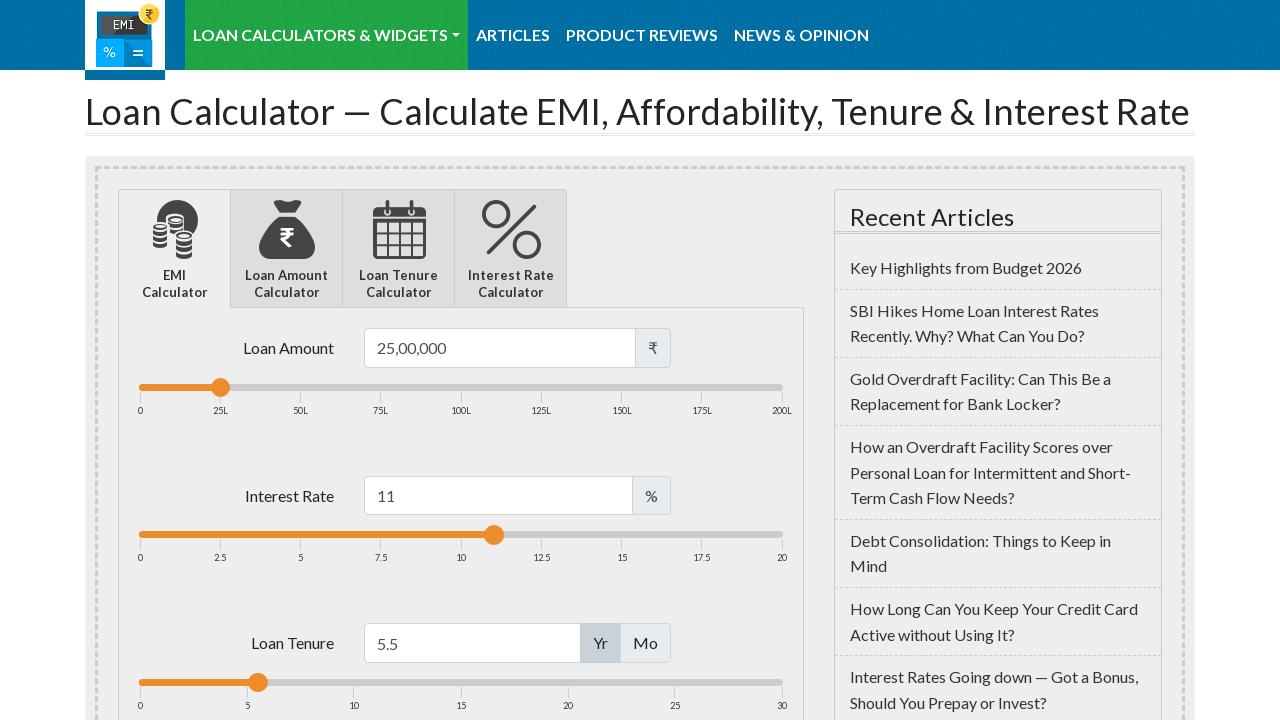

Dragged fees slider to the right at (224, 830)
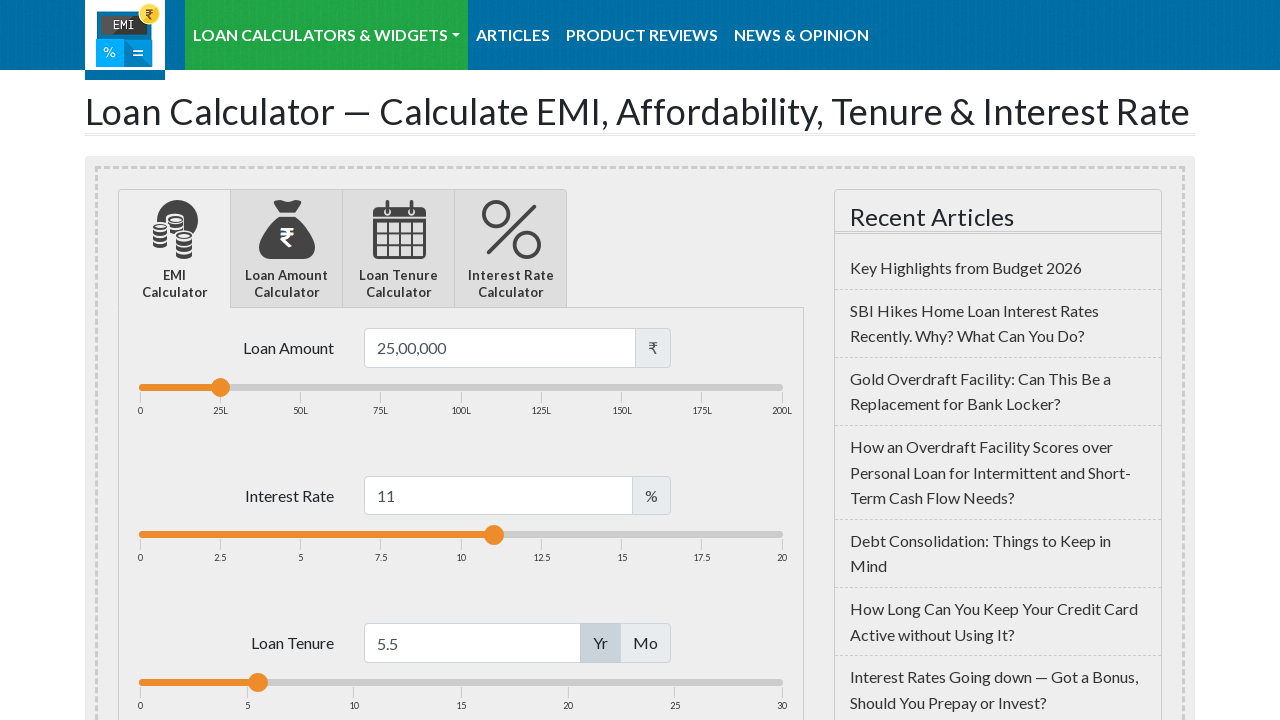

Scrolled down 1000px to locate calendar element
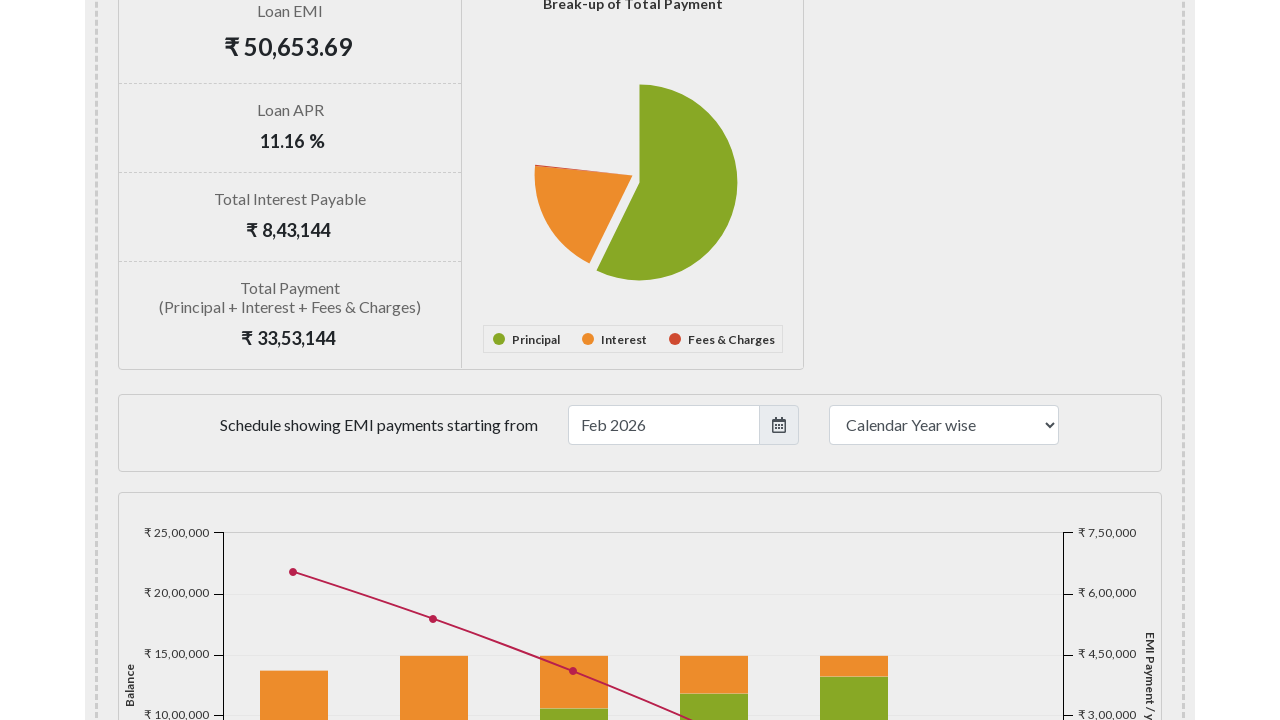

Clicked on calendar text box at (664, 425) on #startmonthyear
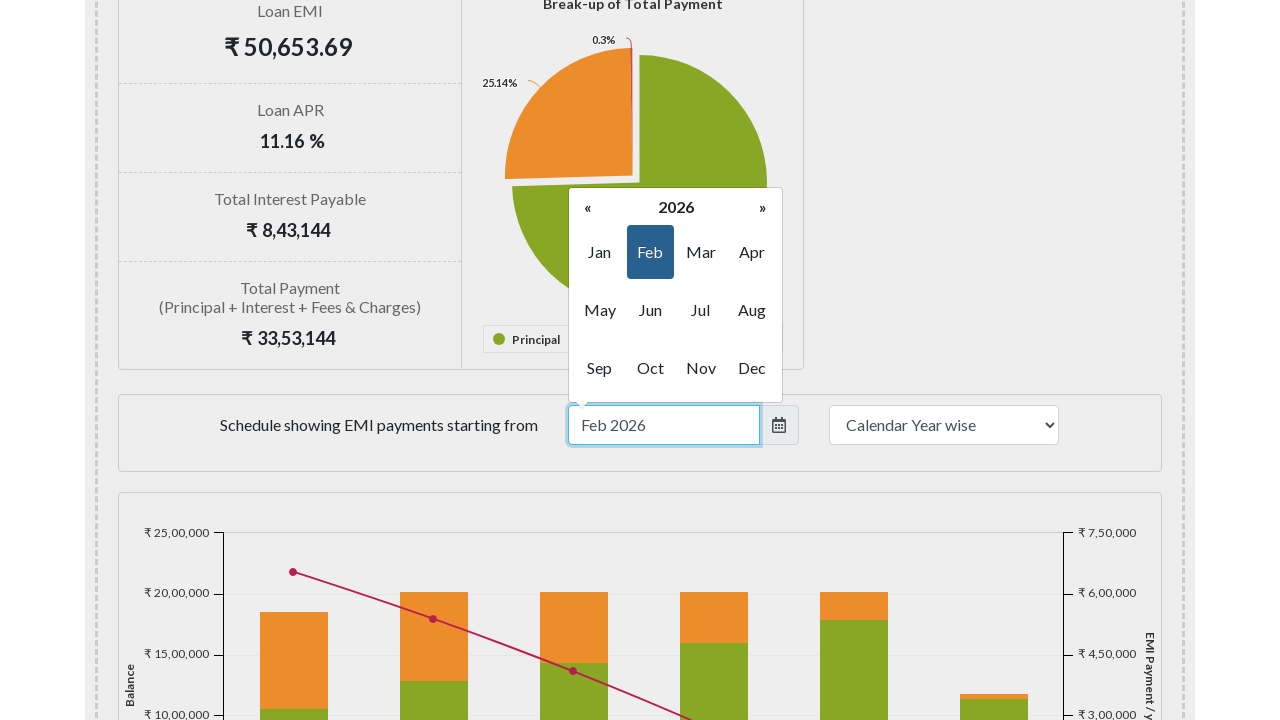

Clicked on focused active month in calendar at (650, 252) on span.month.focused.active
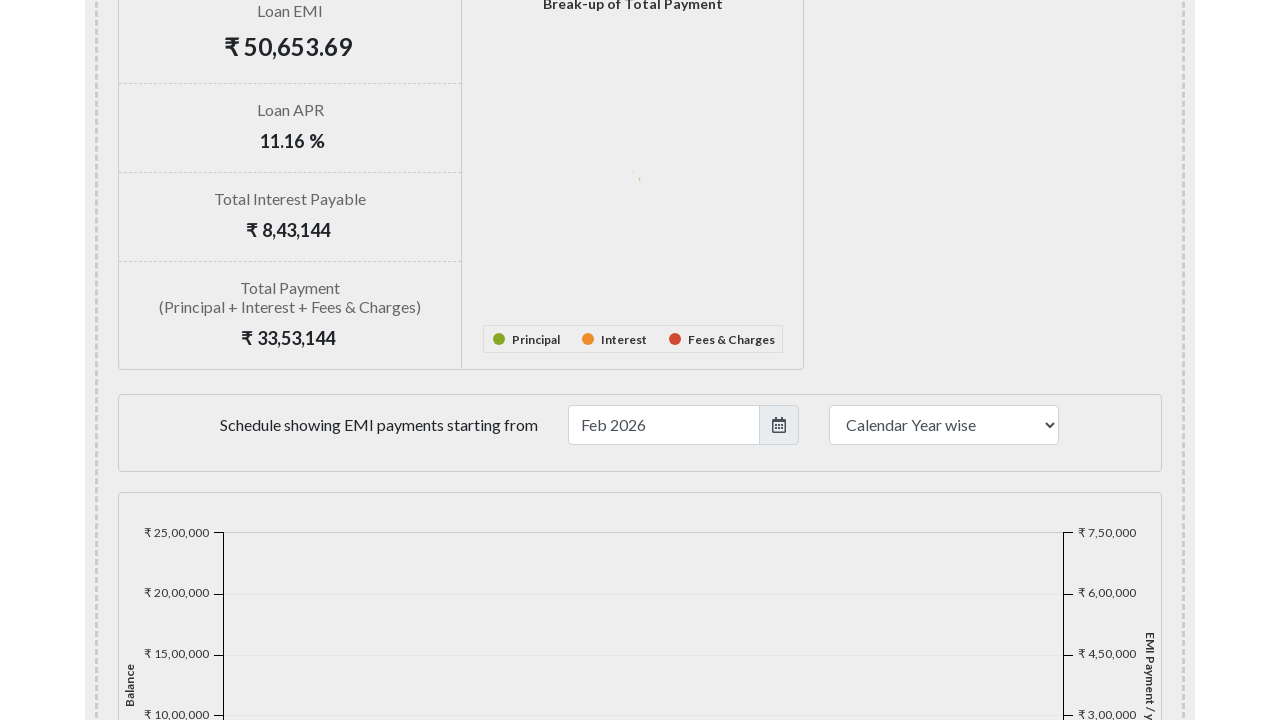

Changed tenure scale from year to month at (645, 360) on #ltermwrapper label:nth-child(2)
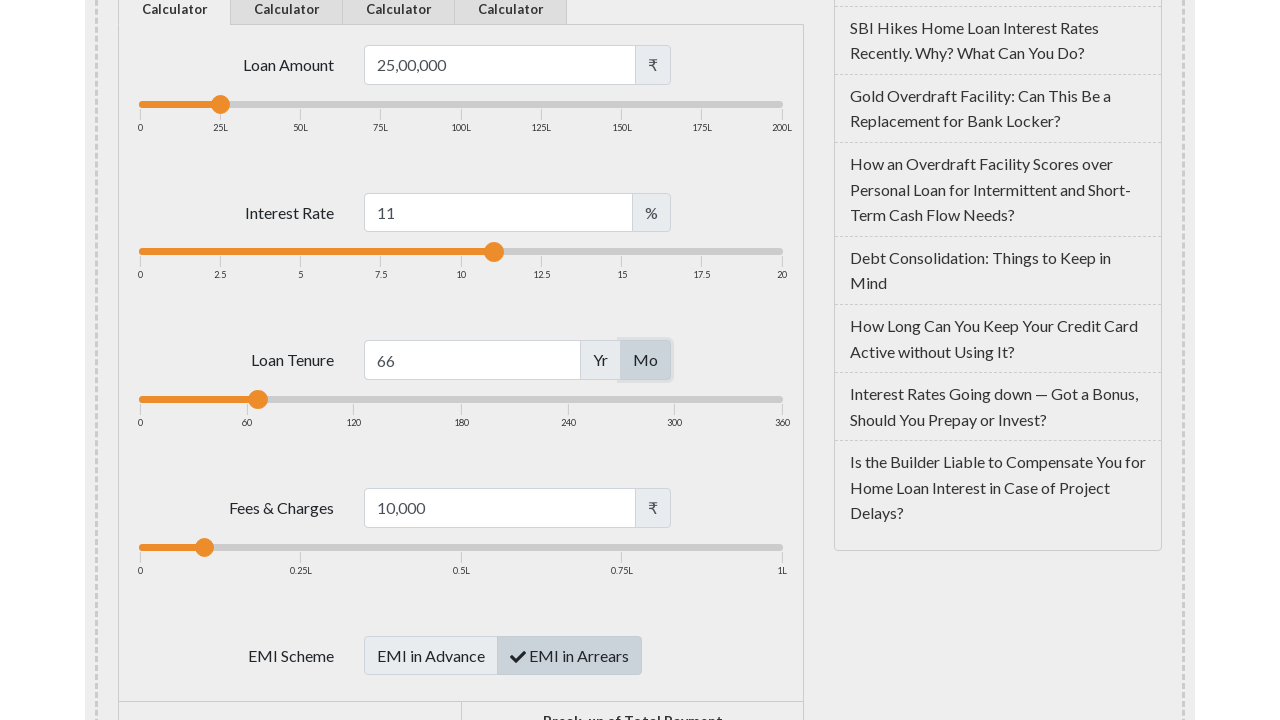

Clicked on Loan Amount Calculator tab at (286, 59) on #loan-amount-calc a
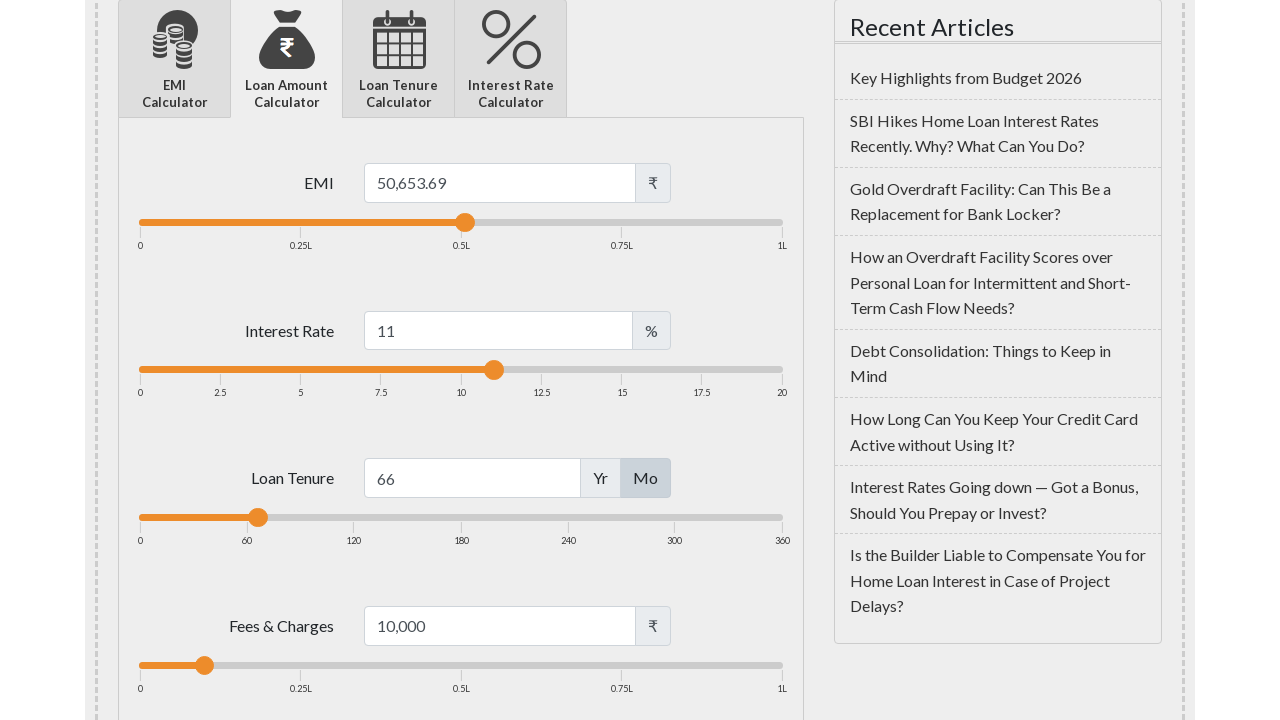

Loan Amount Calculator page loaded - EMI slider visible
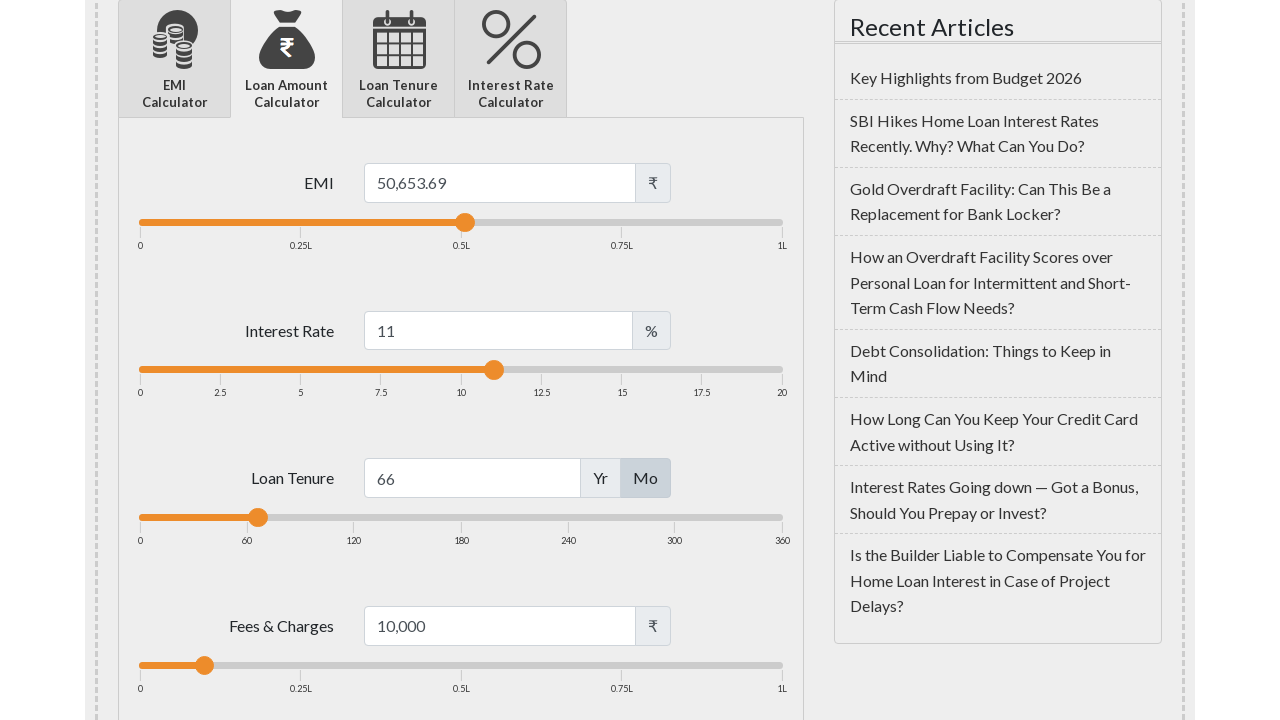

Dragged EMI slider in Loan Amount Calculator to the right at (515, 222)
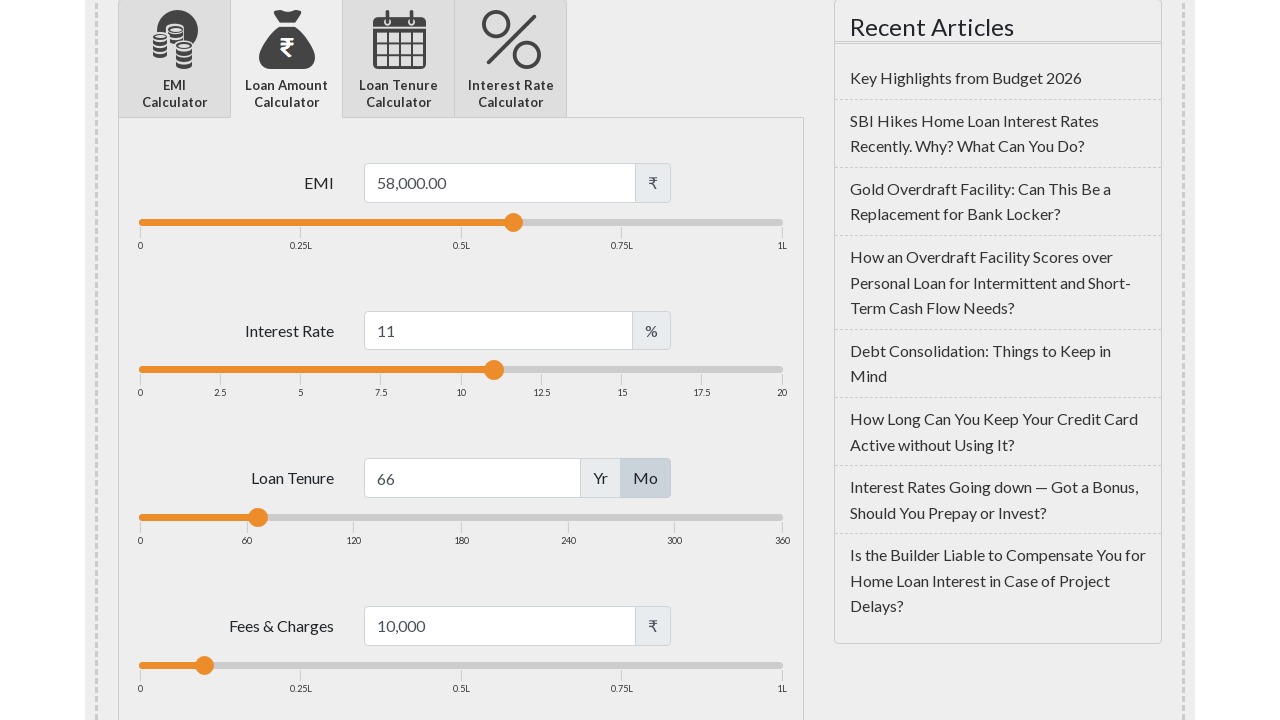

Changed tenure scale in Loan Amount Calculator from year to month at (645, 478) on #ltermwrapper label:nth-child(2)
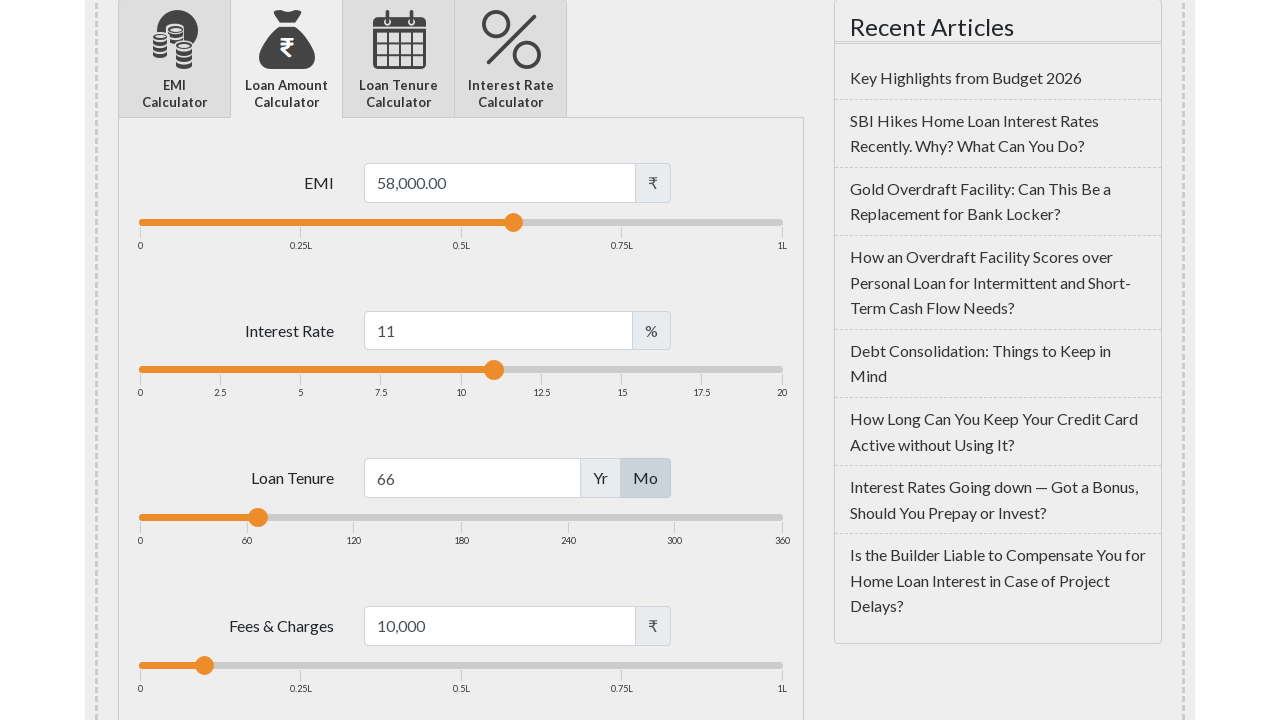

Clicked on Loan Tenure Calculator tab at (398, 59) on #loan-tenure-calc a
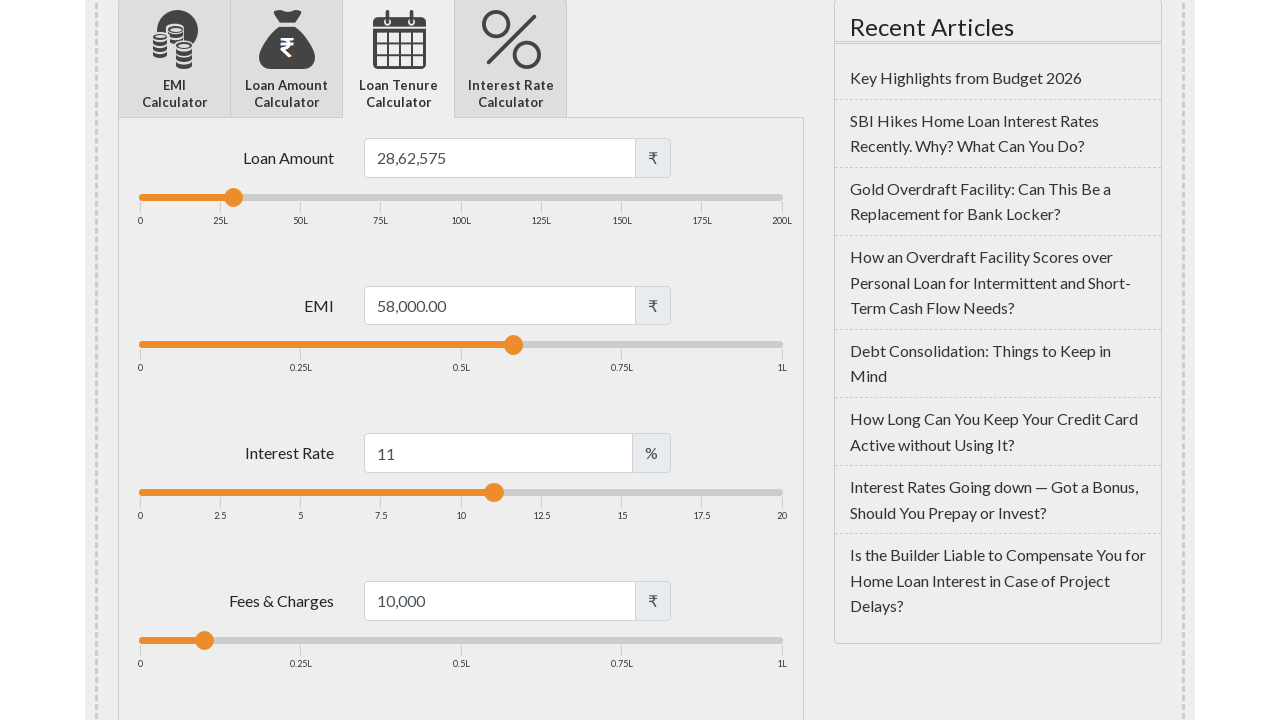

Loan Tenure Calculator page loaded - loan amount slider visible
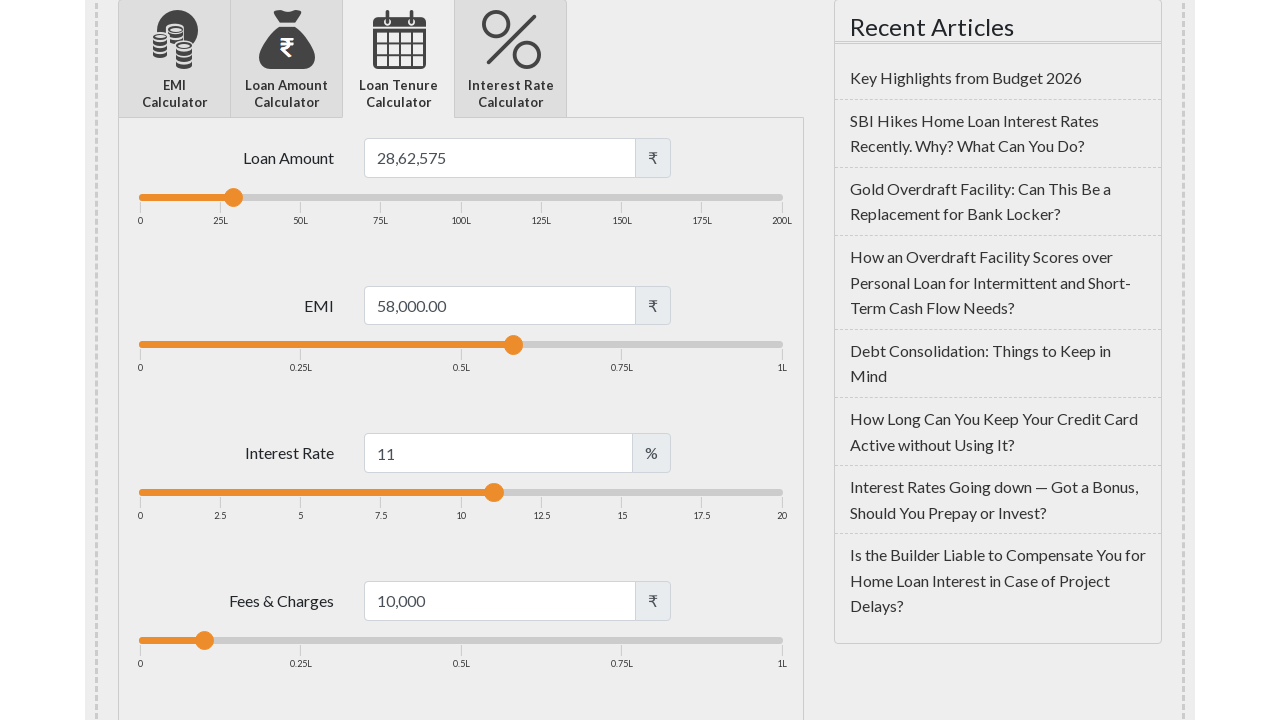

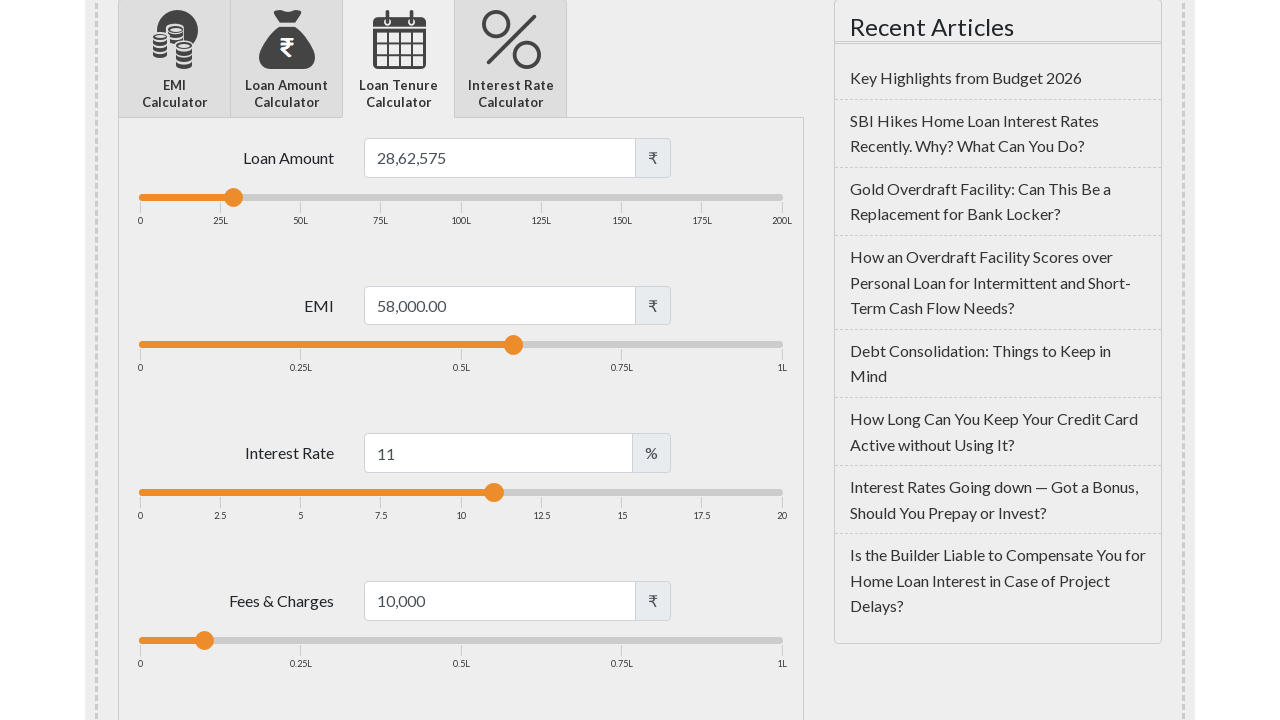